Tests navigation to the How it works tab in the main navigation

Starting URL: https://owner.com

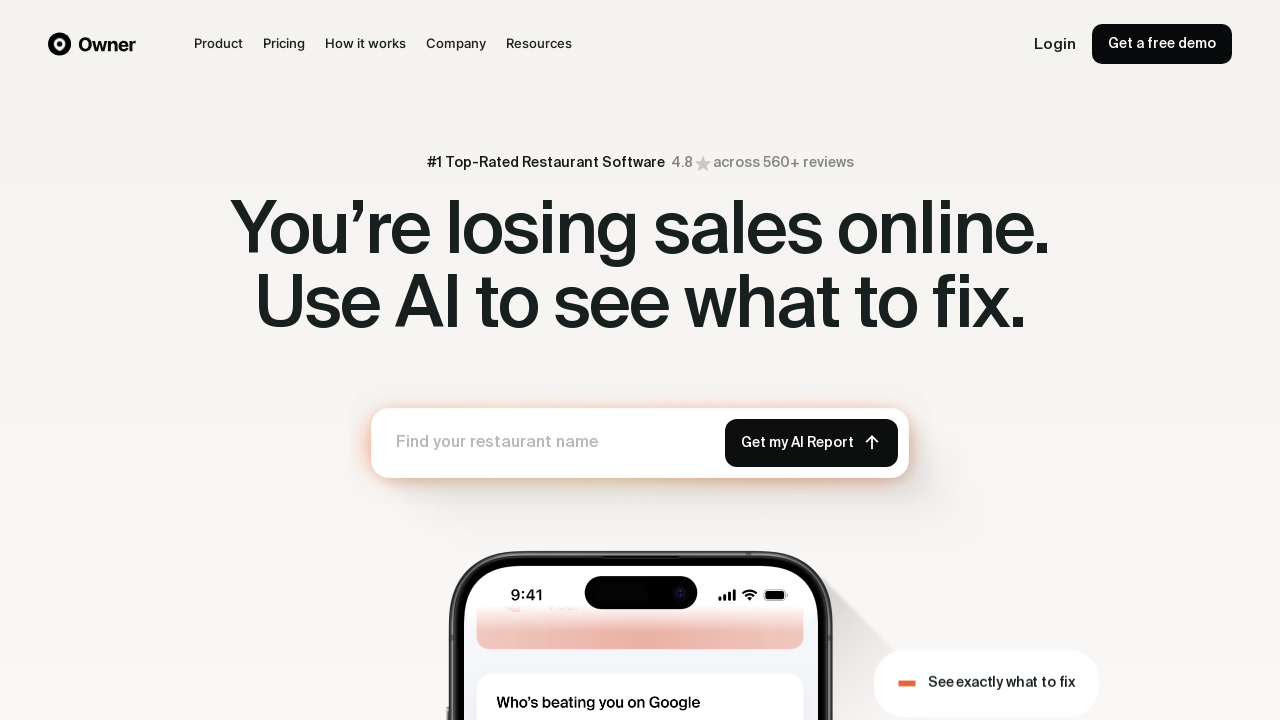

Clicked on 'How it works' tab in main navigation at (366, 44) on text=How it works
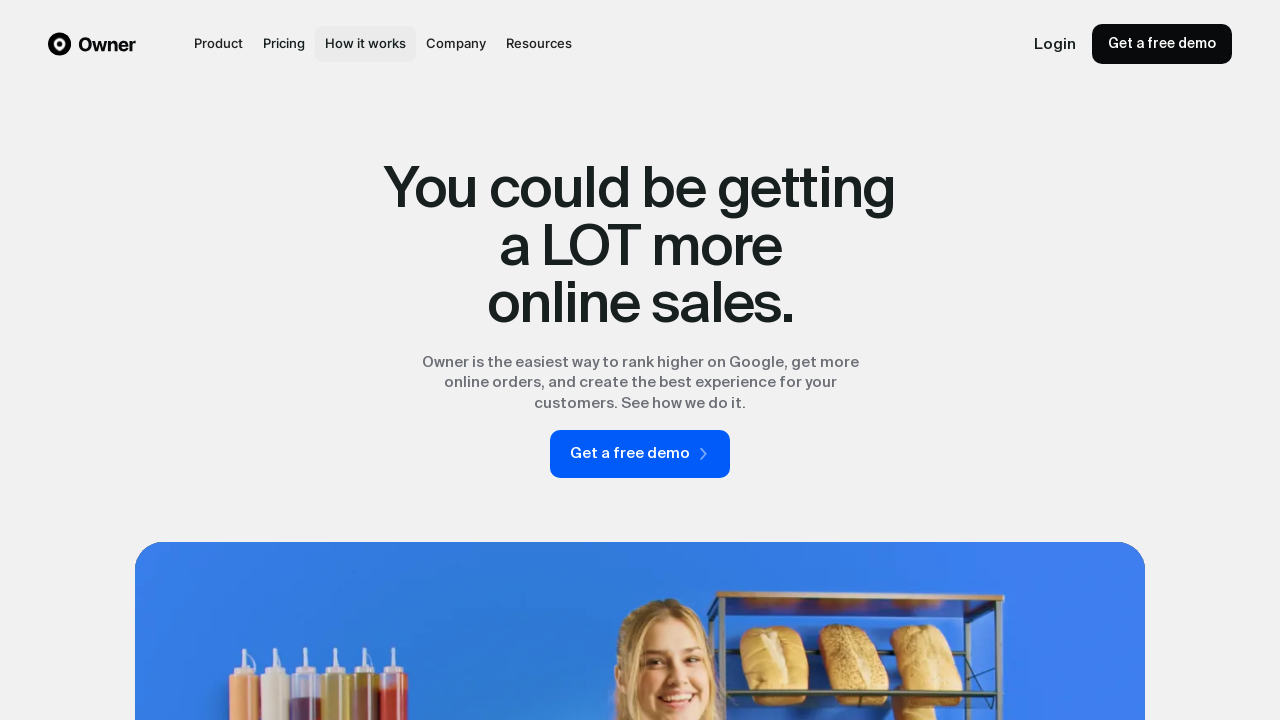

Page load completed after navigating to How it works tab
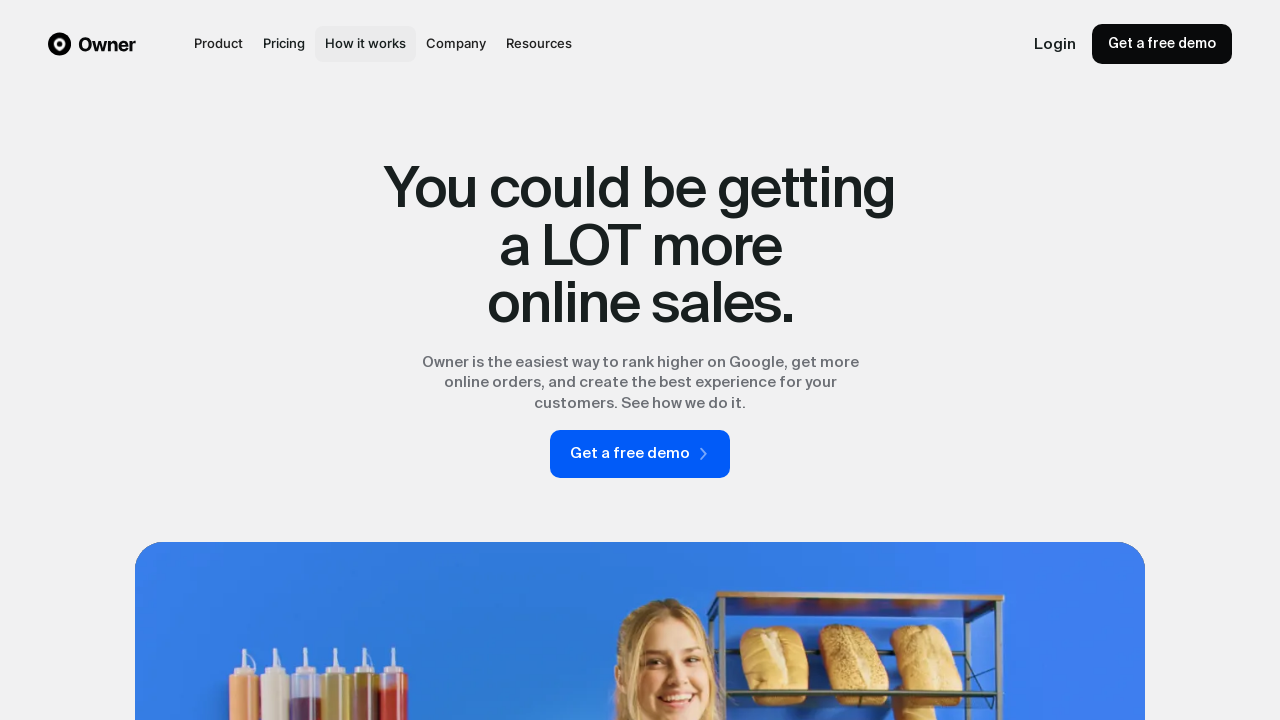

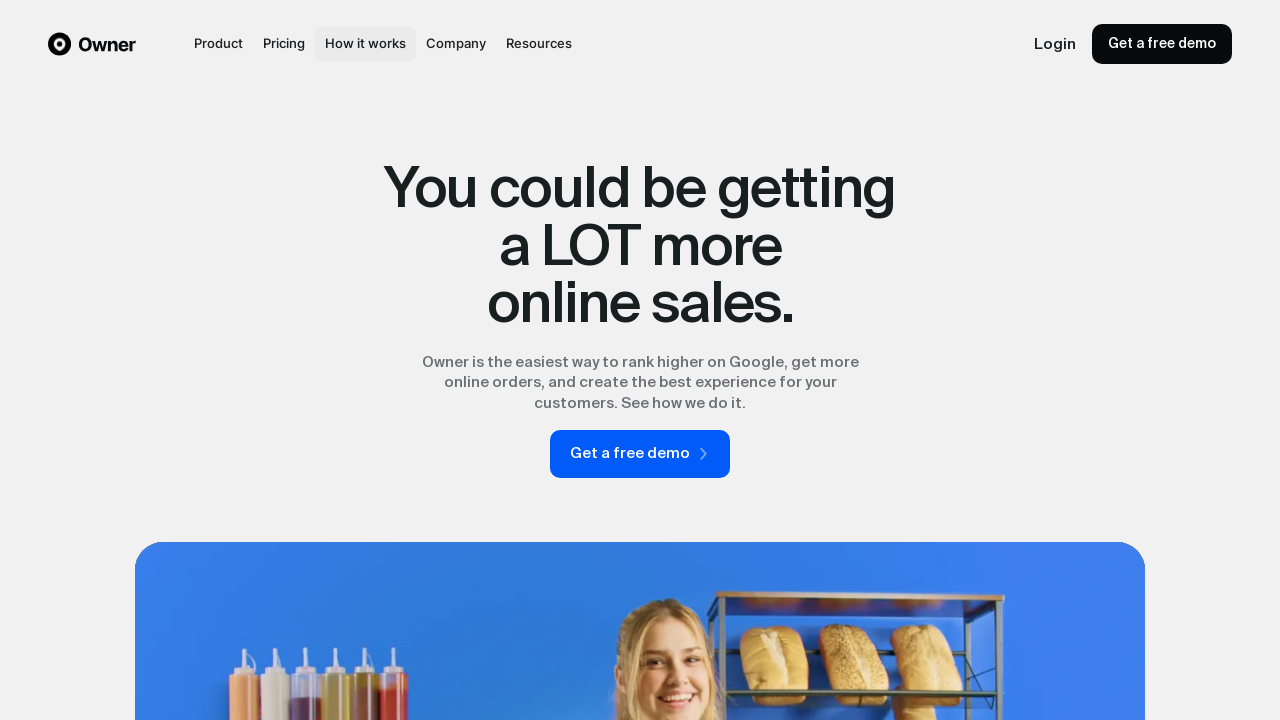